Tests the flight booking calendar UI by selecting origin city (Chennai) and destination city (Ahmedabad) from dropdown menus

Starting URL: https://rahulshettyacademy.com/dropdownsPractise/

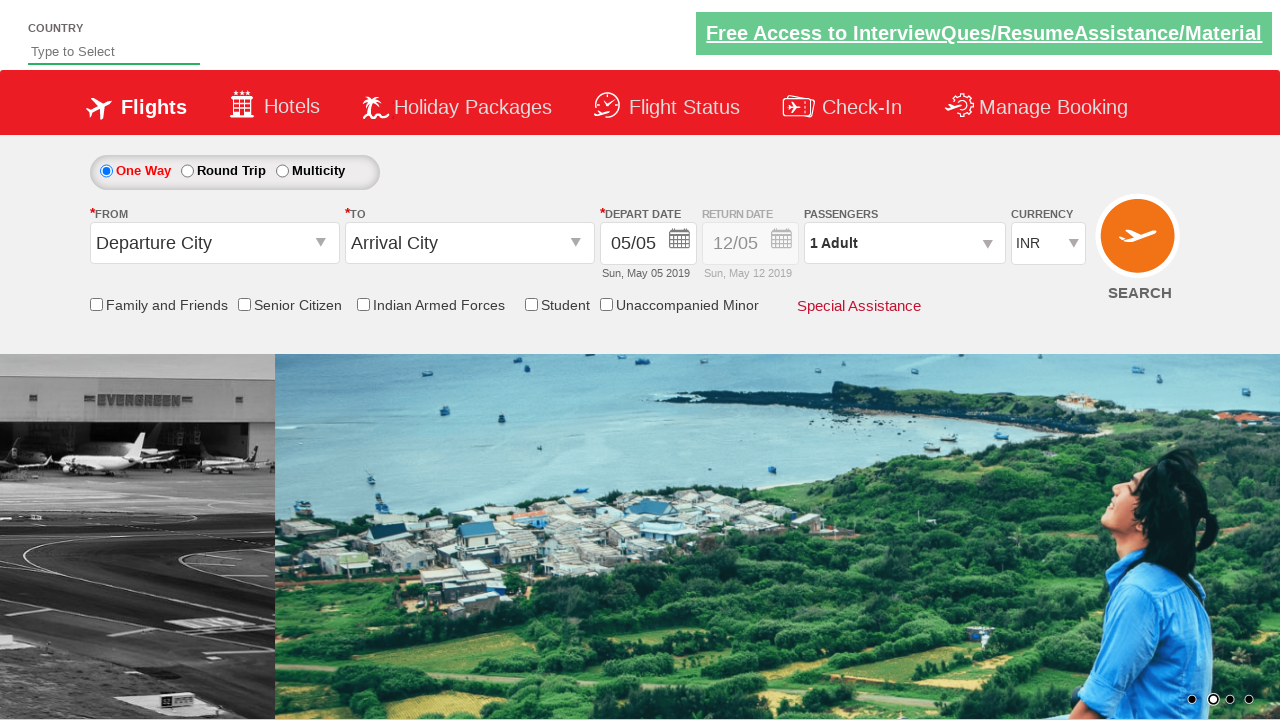

Clicked on the origin station dropdown to open it at (214, 243) on #ctl00_mainContent_ddl_originStation1_CTXT
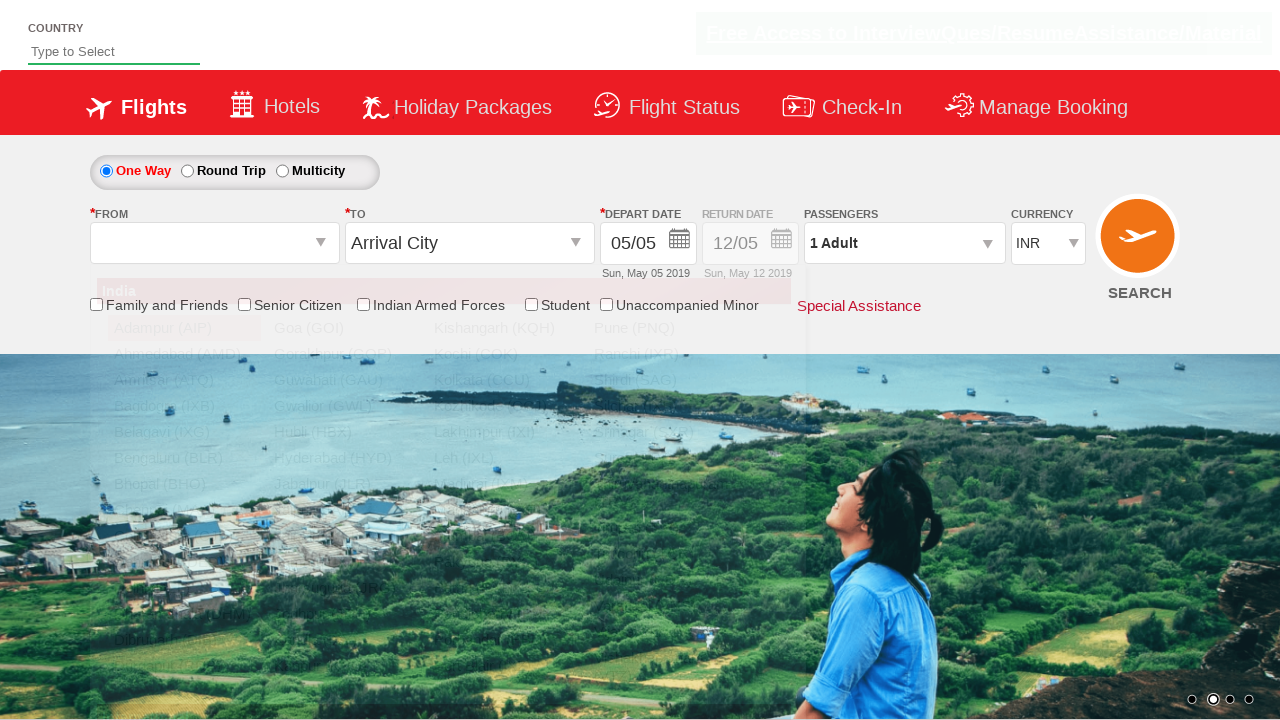

Selected Chennai as the origin city at (184, 510) on a:has-text('Chennai')
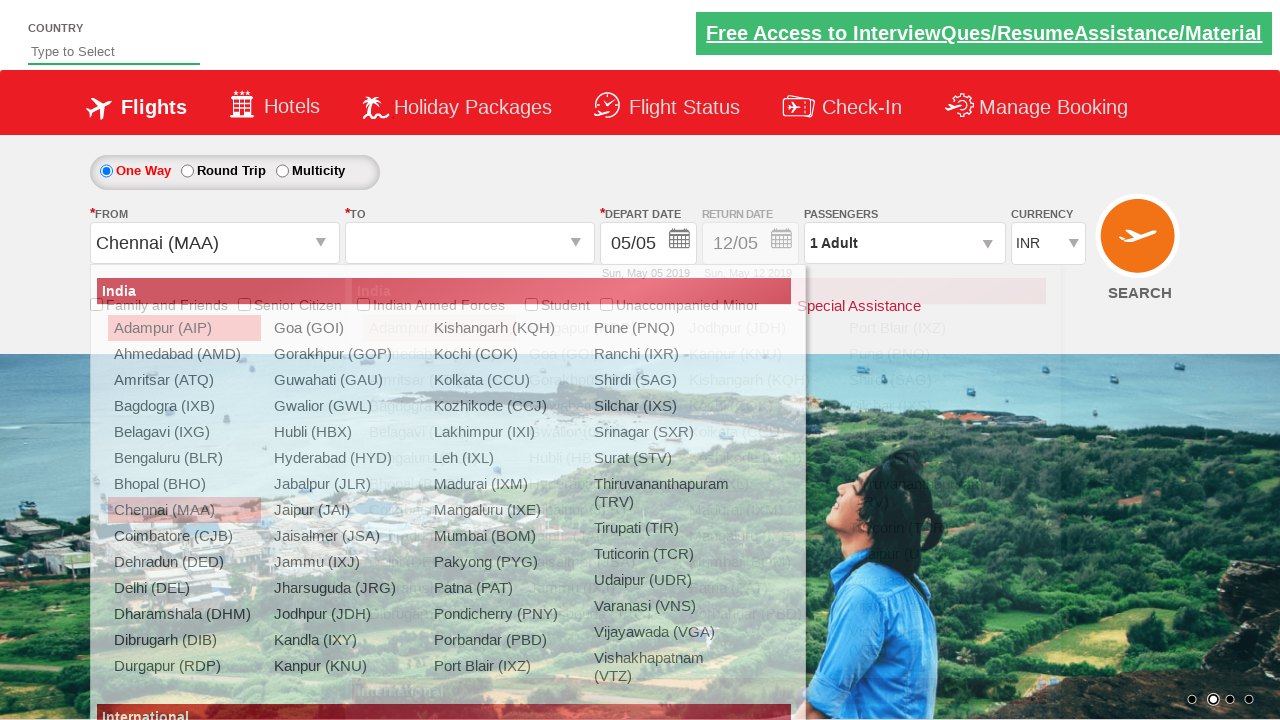

Waited 2 seconds for destination dropdown to be ready
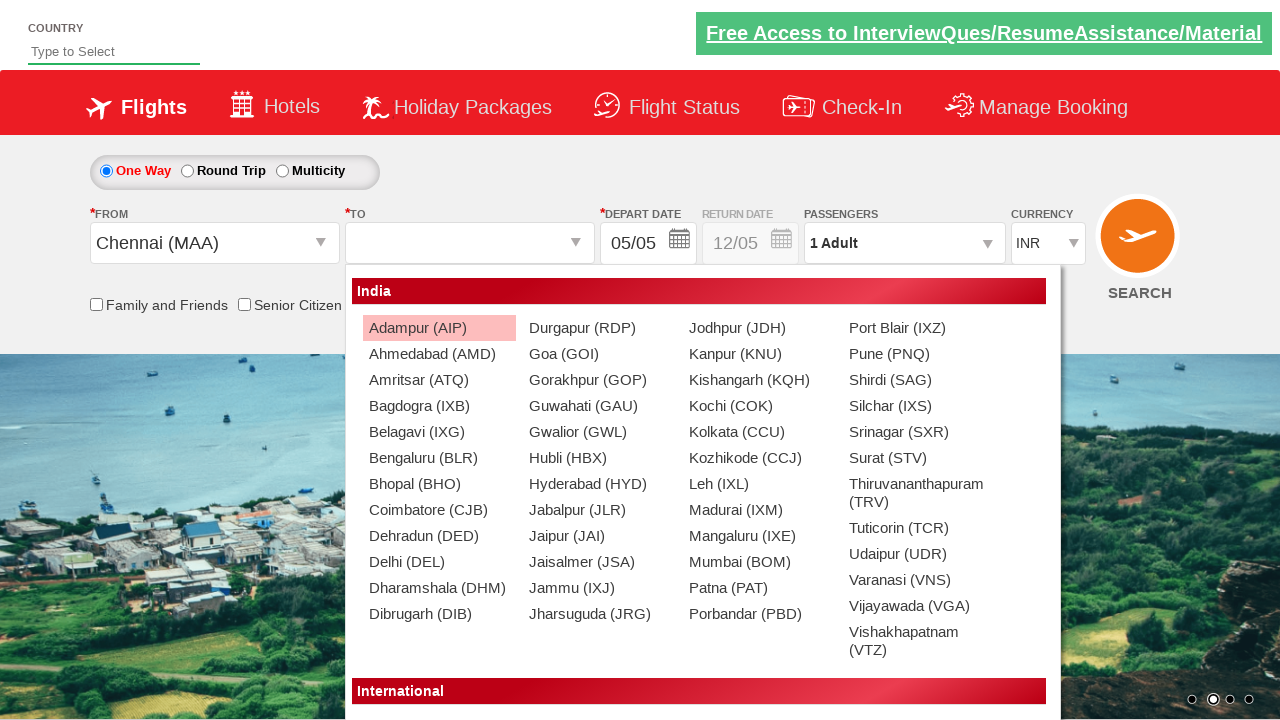

Selected Ahmedabad as the destination city at (439, 354) on (//a[@value='AMD'])[2]
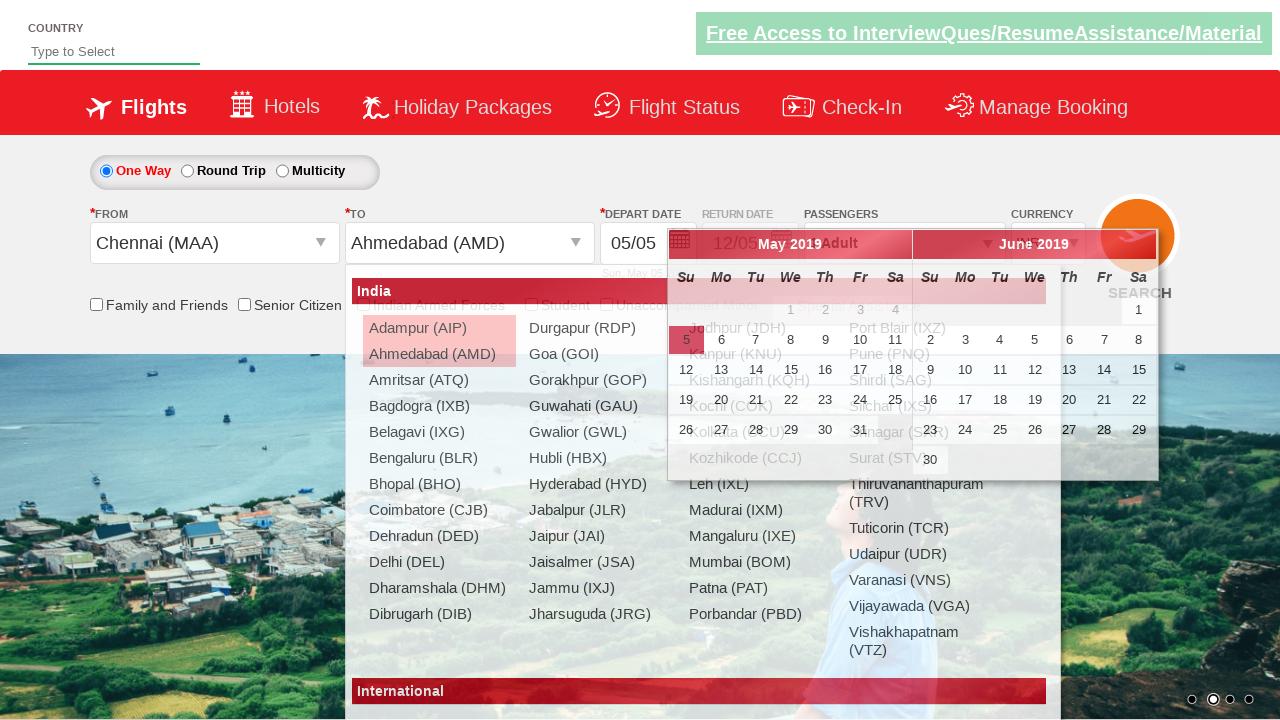

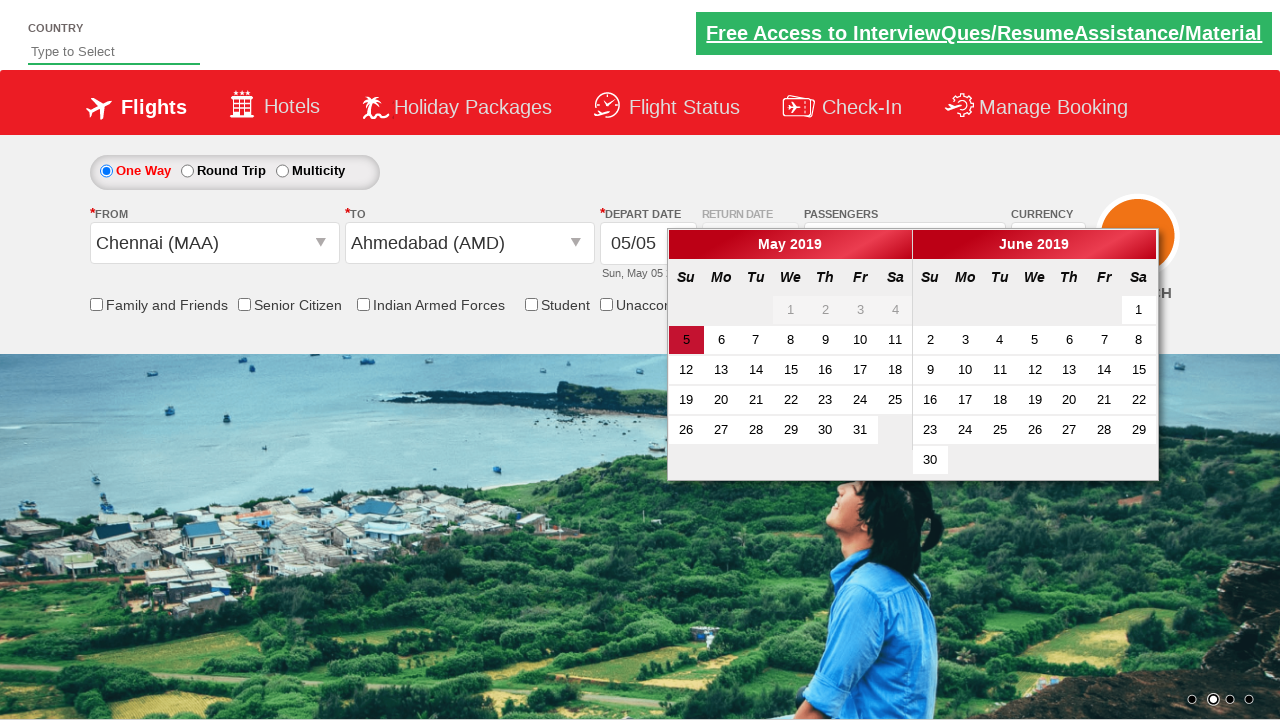